Tests clicking a button element on the Rahul Shetty Academy Automation Practice page, specifically clicking the button that is a sibling following the "Practice" button

Starting URL: https://rahulshettyacademy.com/AutomationPractice/

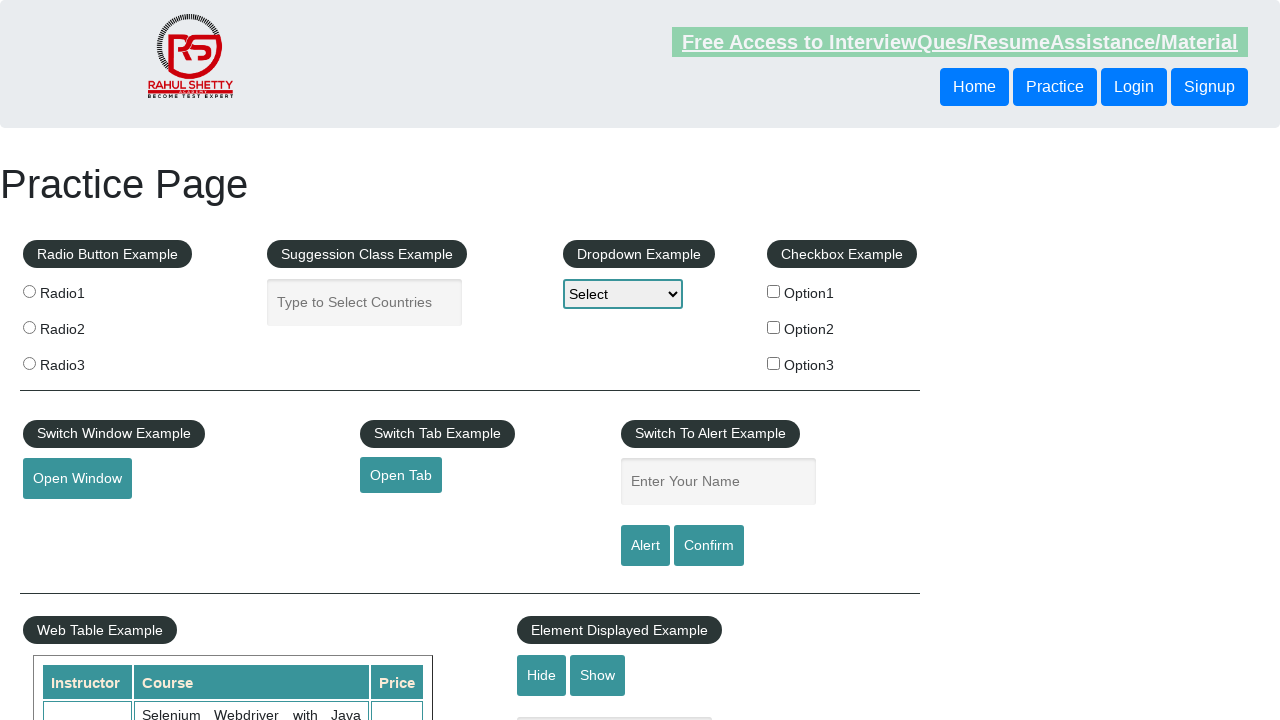

Clicked the button that is the first sibling following the 'Practice' button at (1134, 87) on xpath=//button[text()='Practice']//following-sibling::button[1]
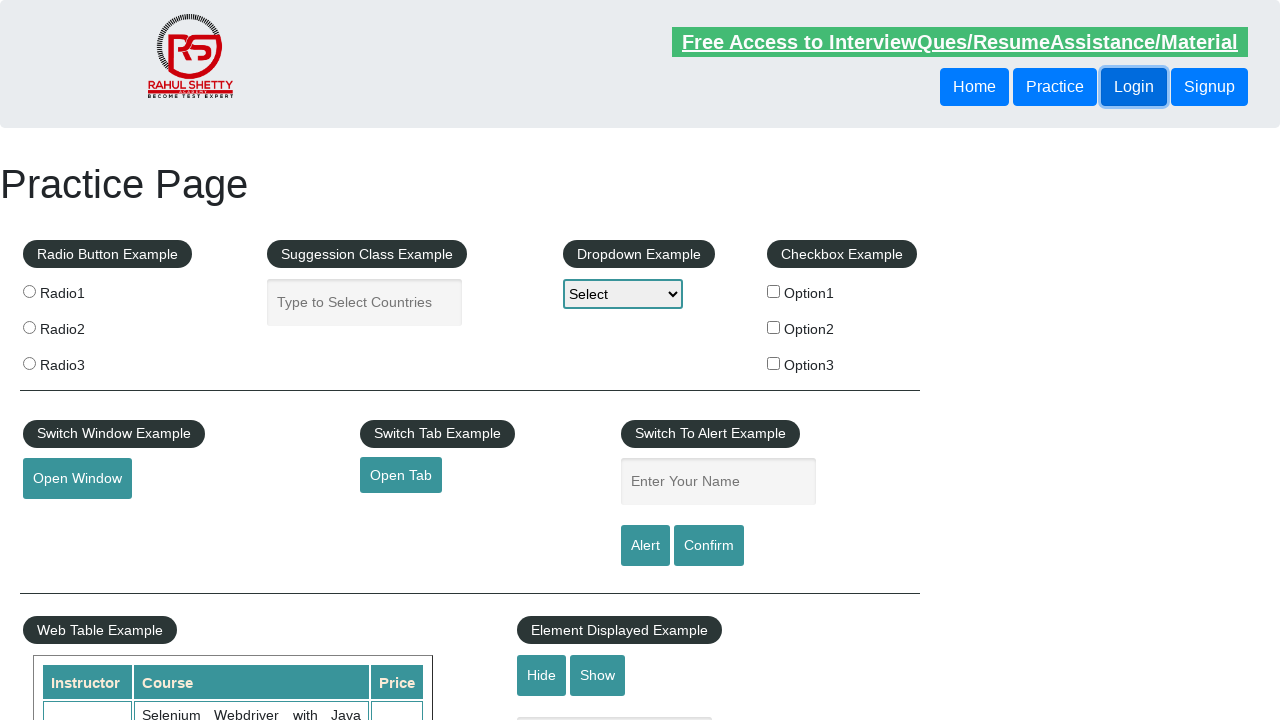

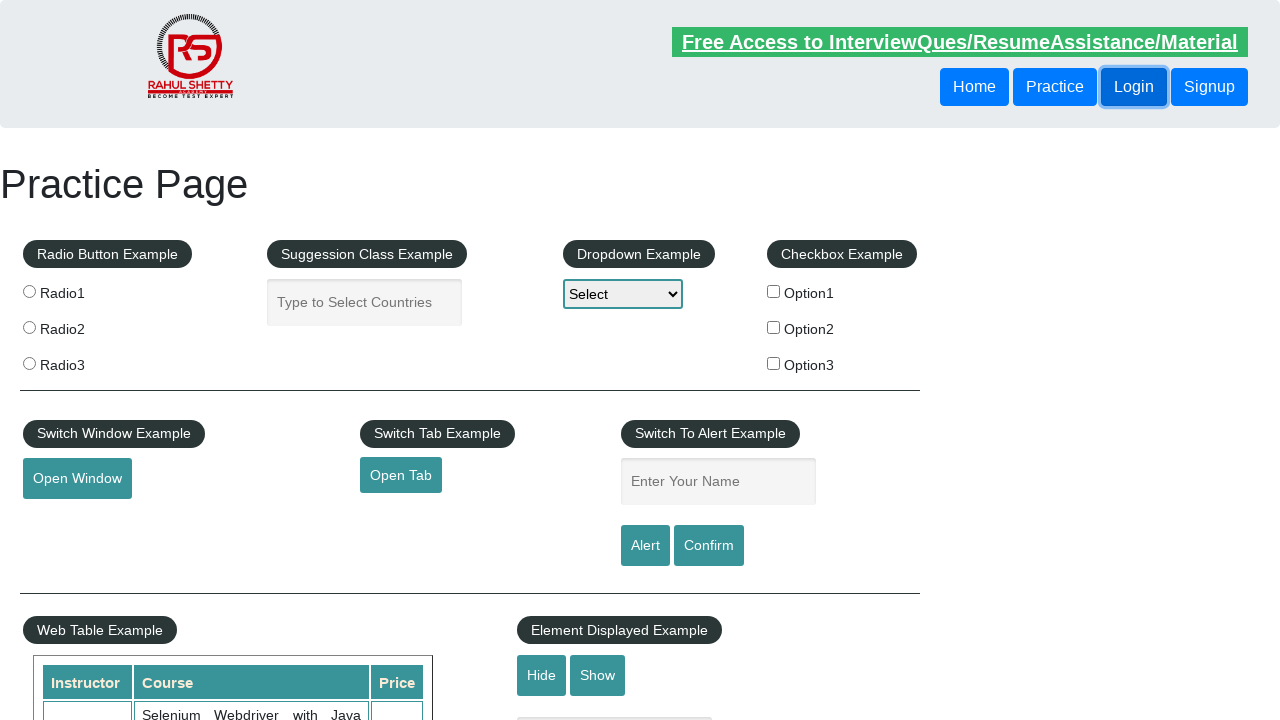